Tests JavaScript alert handling by clicking a button that triggers an alert and then accepting/dismissing it

Starting URL: https://formy-project.herokuapp.com/switch-window

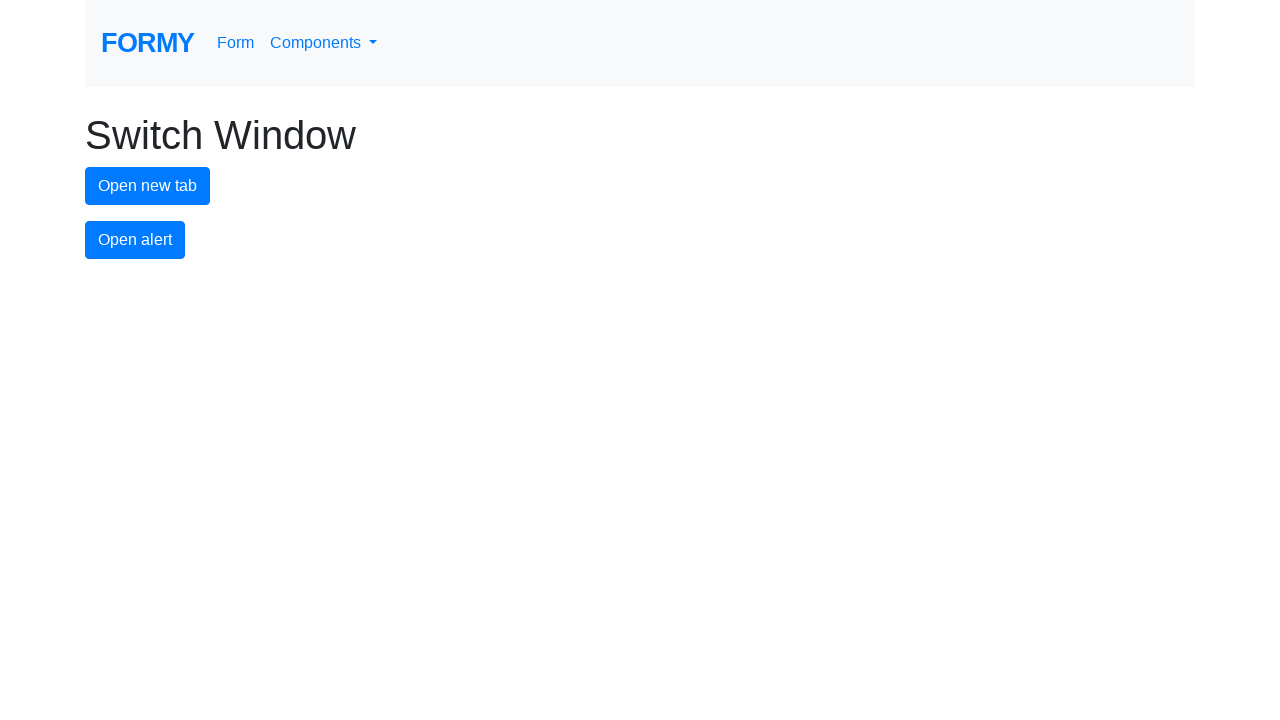

Clicked alert button to trigger JavaScript alert at (135, 240) on #alert-button
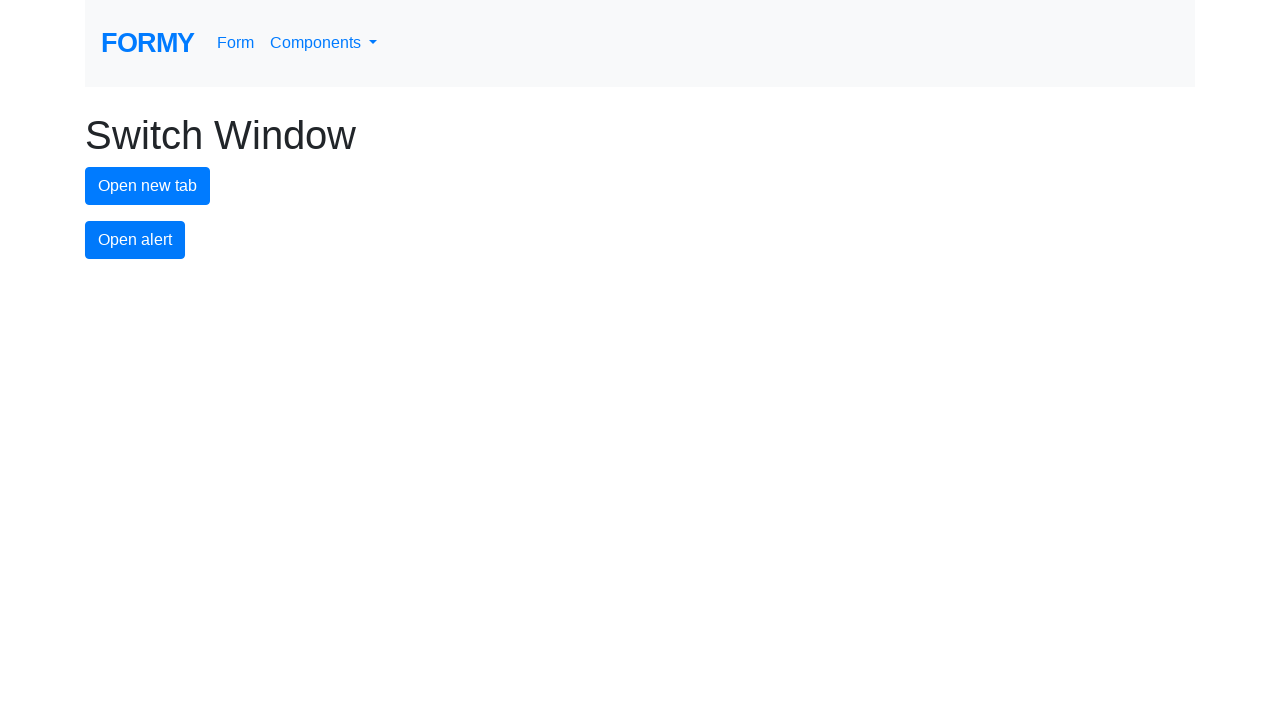

Set up dialog handler to accept alerts
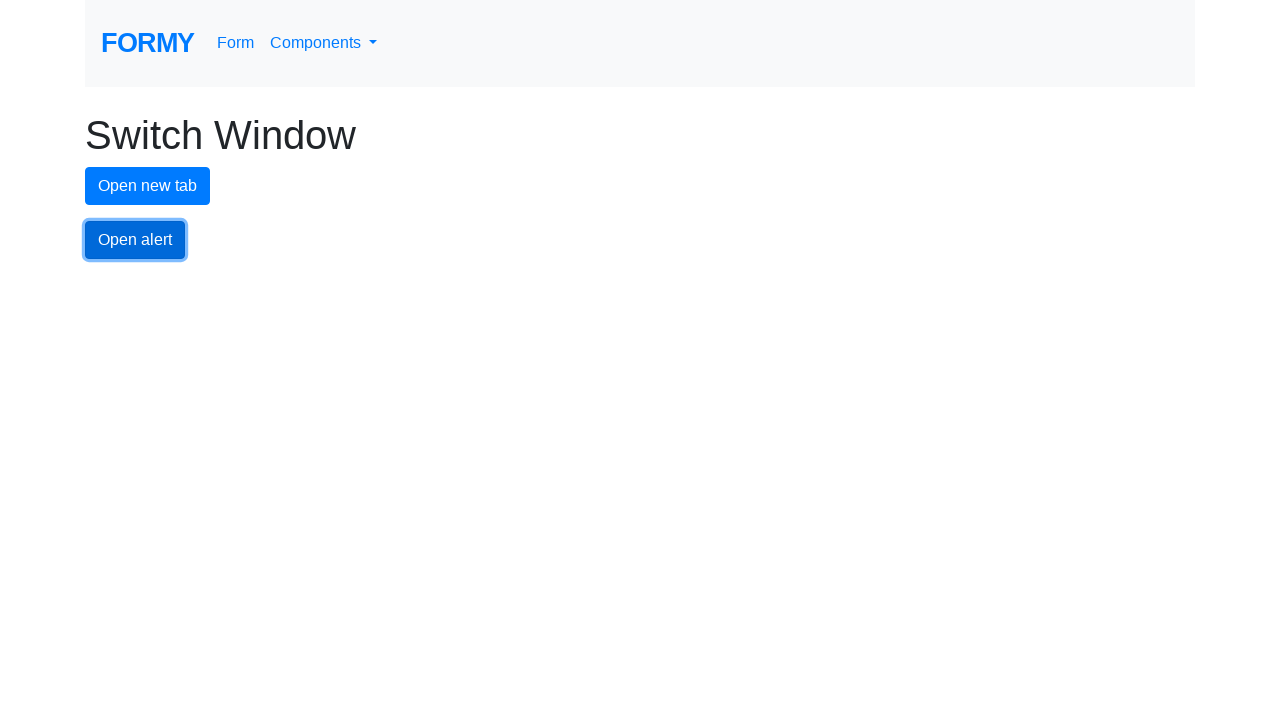

Set up one-time dialog handler to accept alert
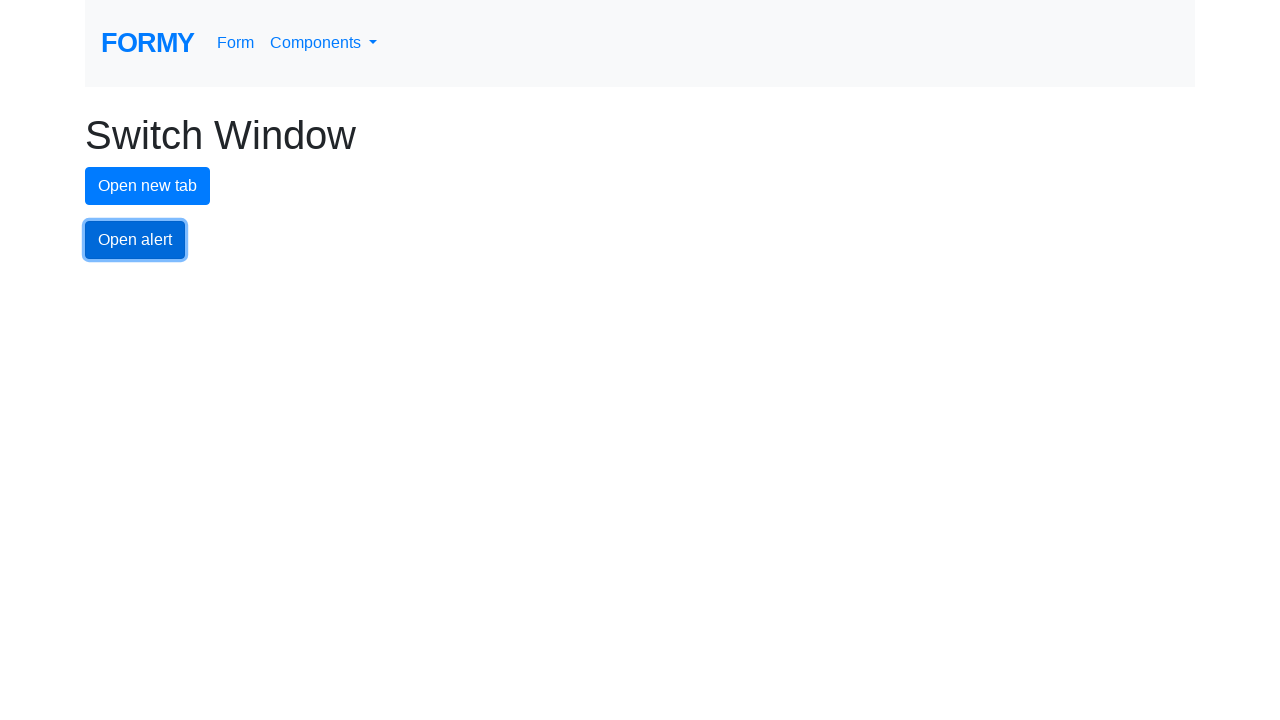

Clicked alert button to trigger alert with handler ready at (135, 240) on #alert-button
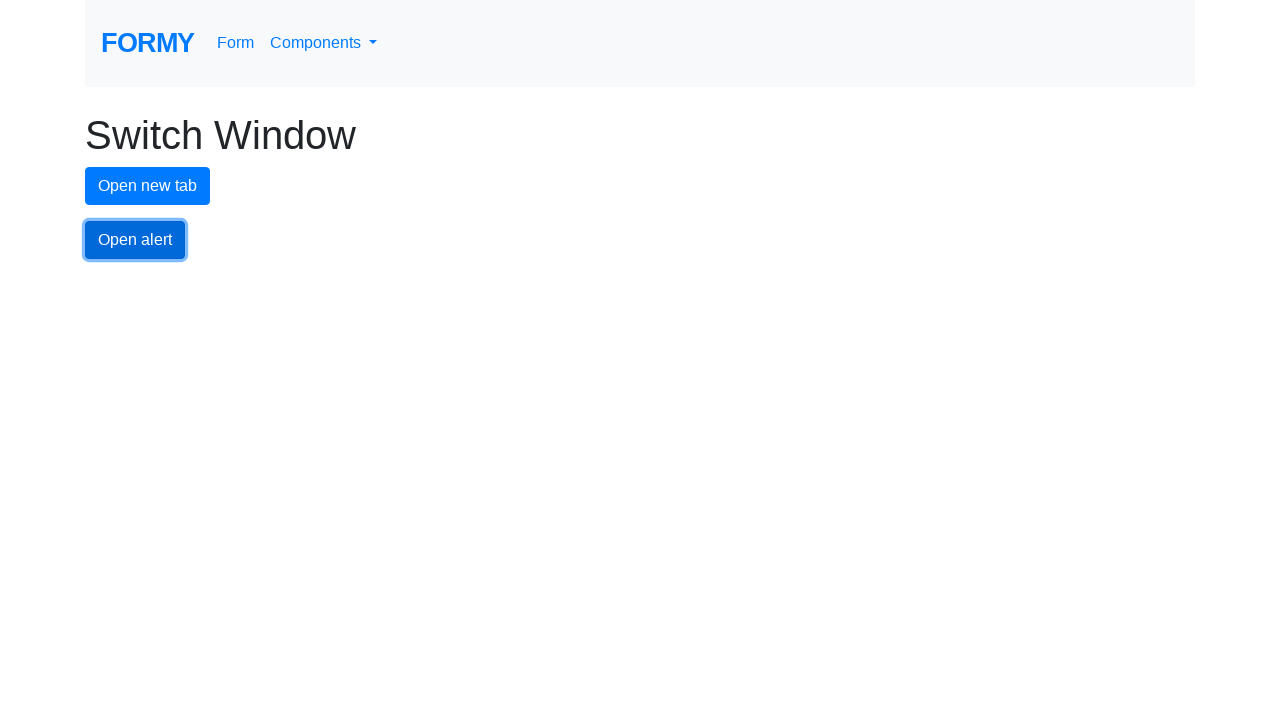

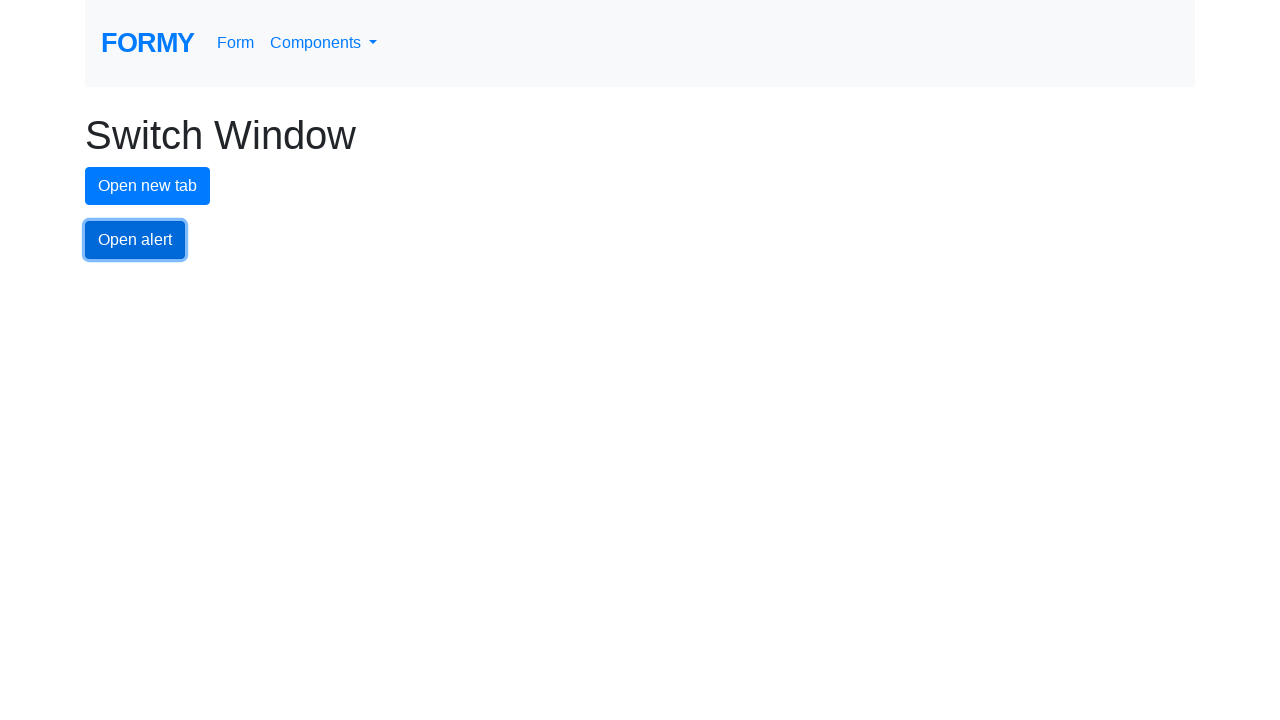